Verifies that the company branding logo is displayed on the OrangeHRM page

Starting URL: https://opensource-demo.orangehrmlive.com/web/index.php/auth/login

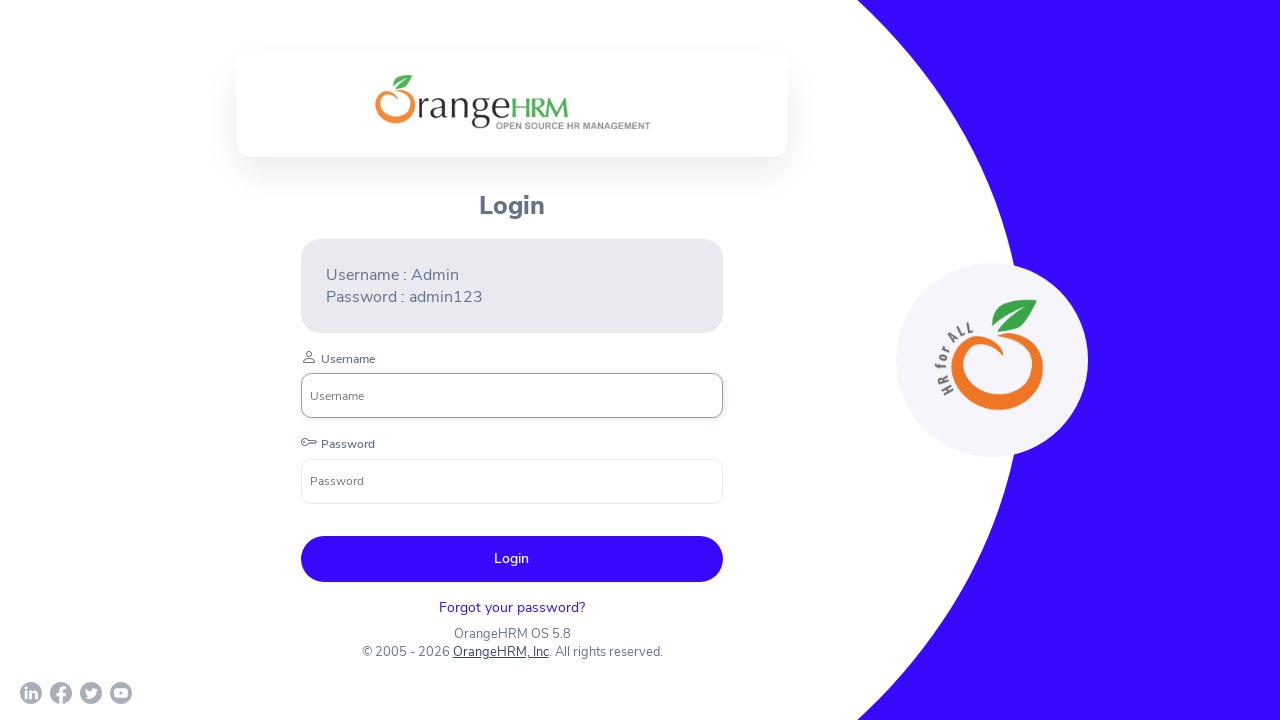

Waited for company branding logo element to be present in DOM
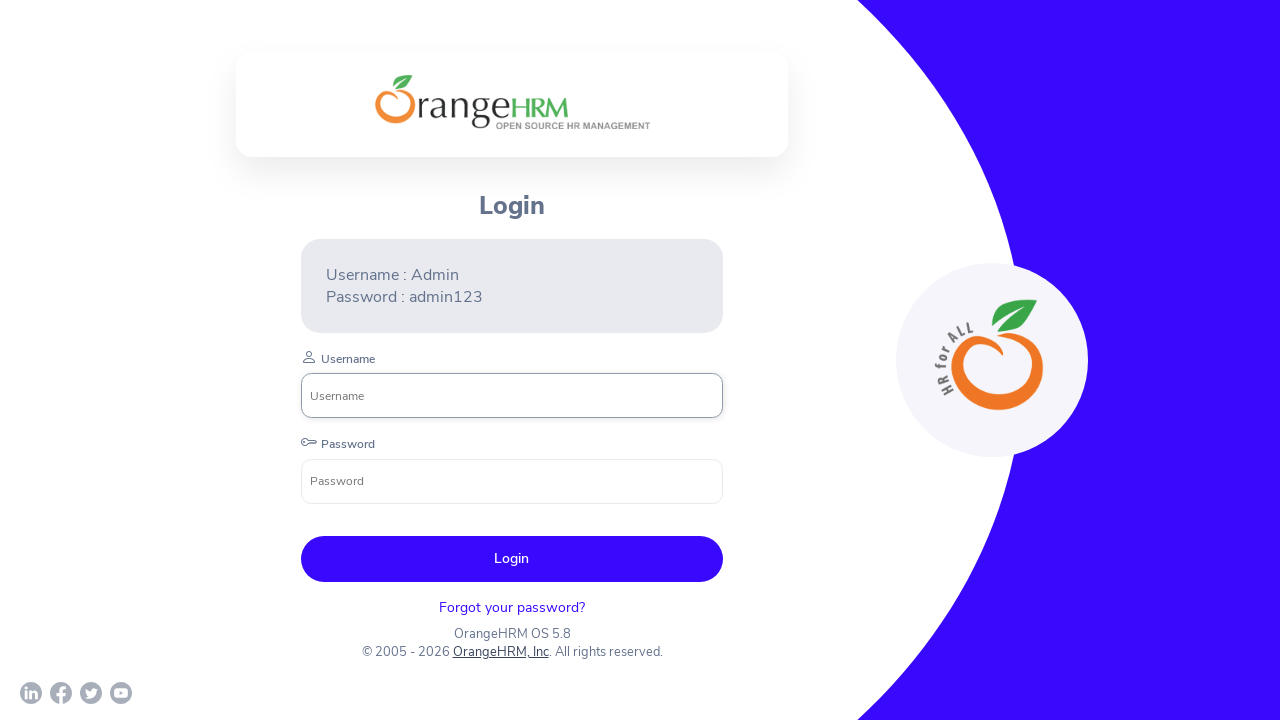

Located company branding logo element
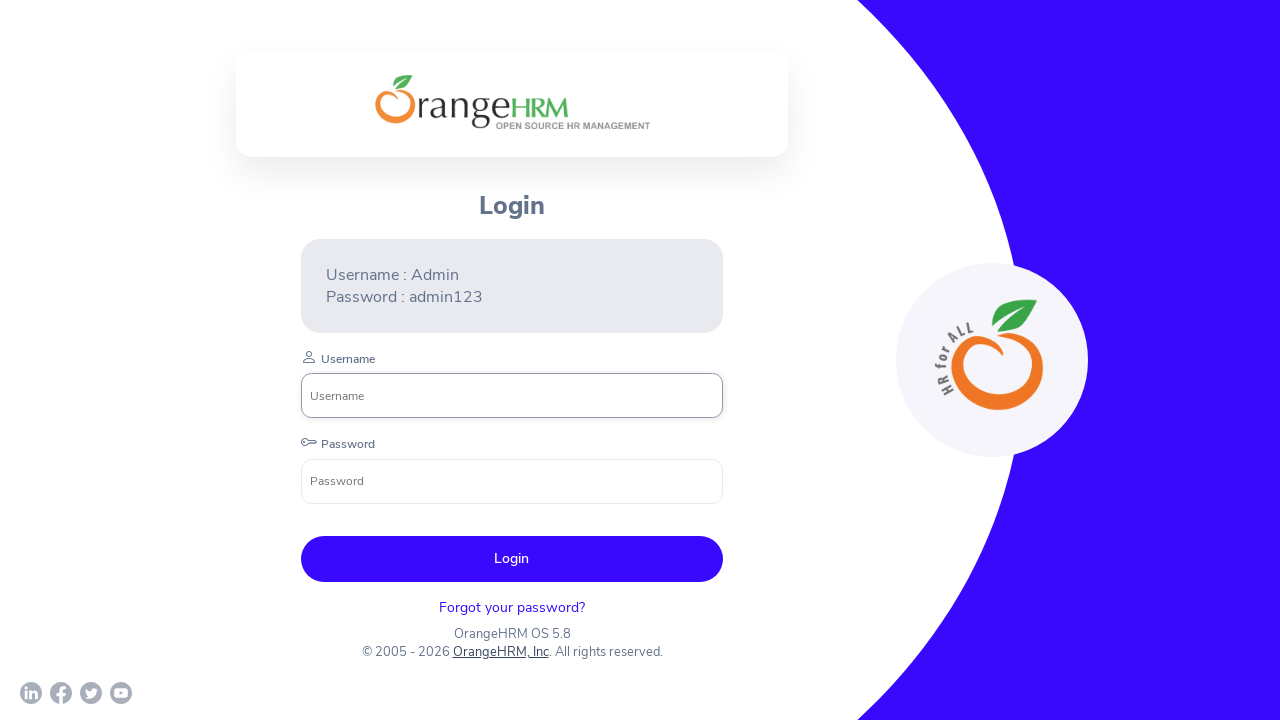

Verified that company branding logo is visible on OrangeHRM login page
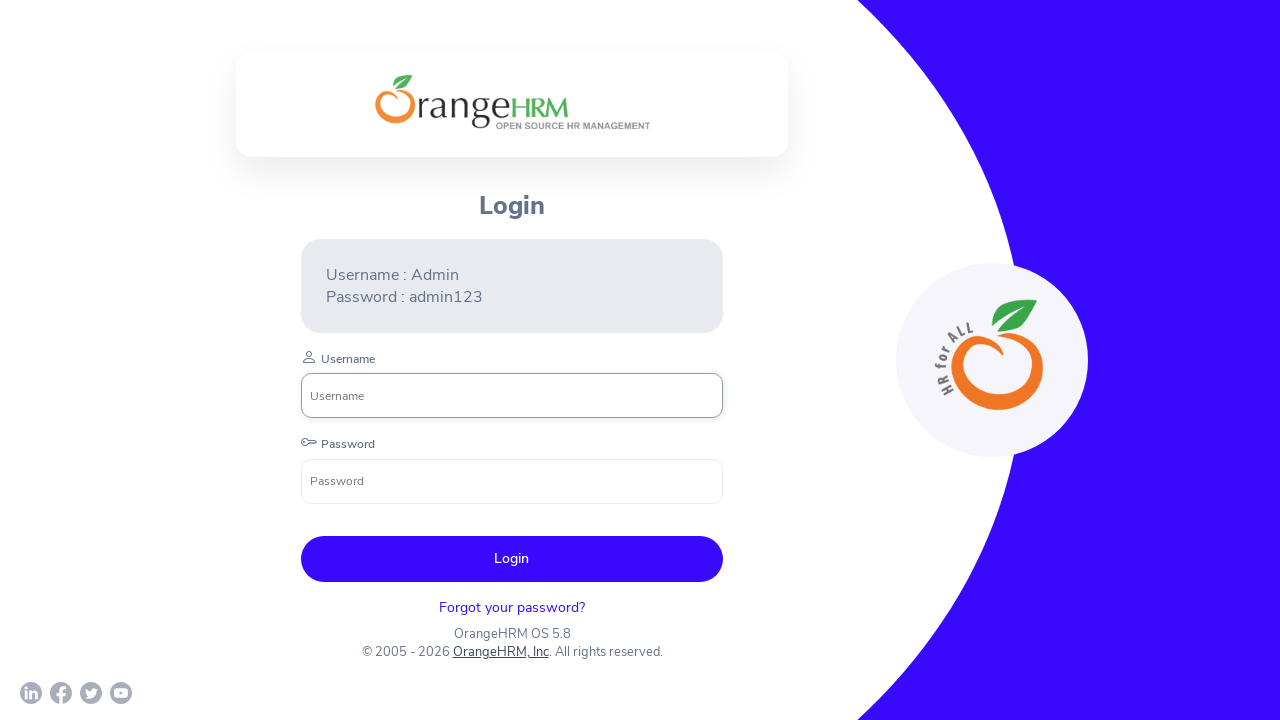

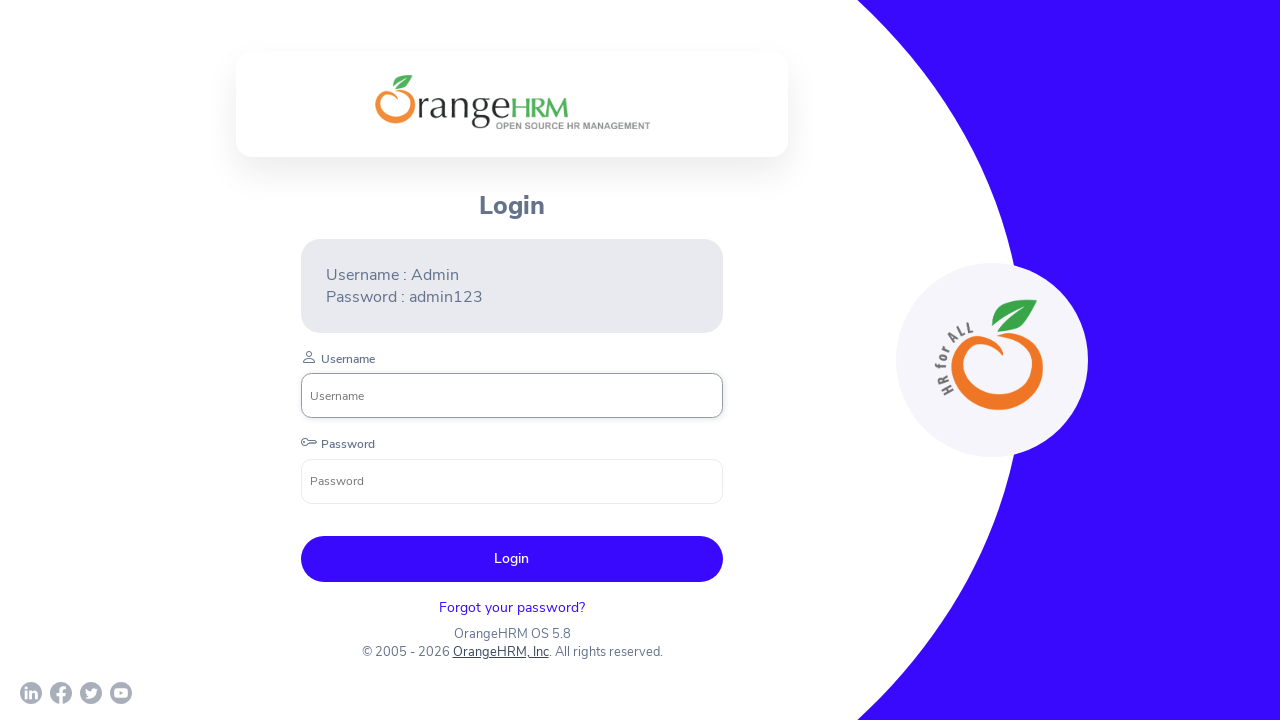